Tests the Text Box form by filling in full name, email, current address, and permanent address fields, then submitting and verifying the output.

Starting URL: https://demoqa.com/

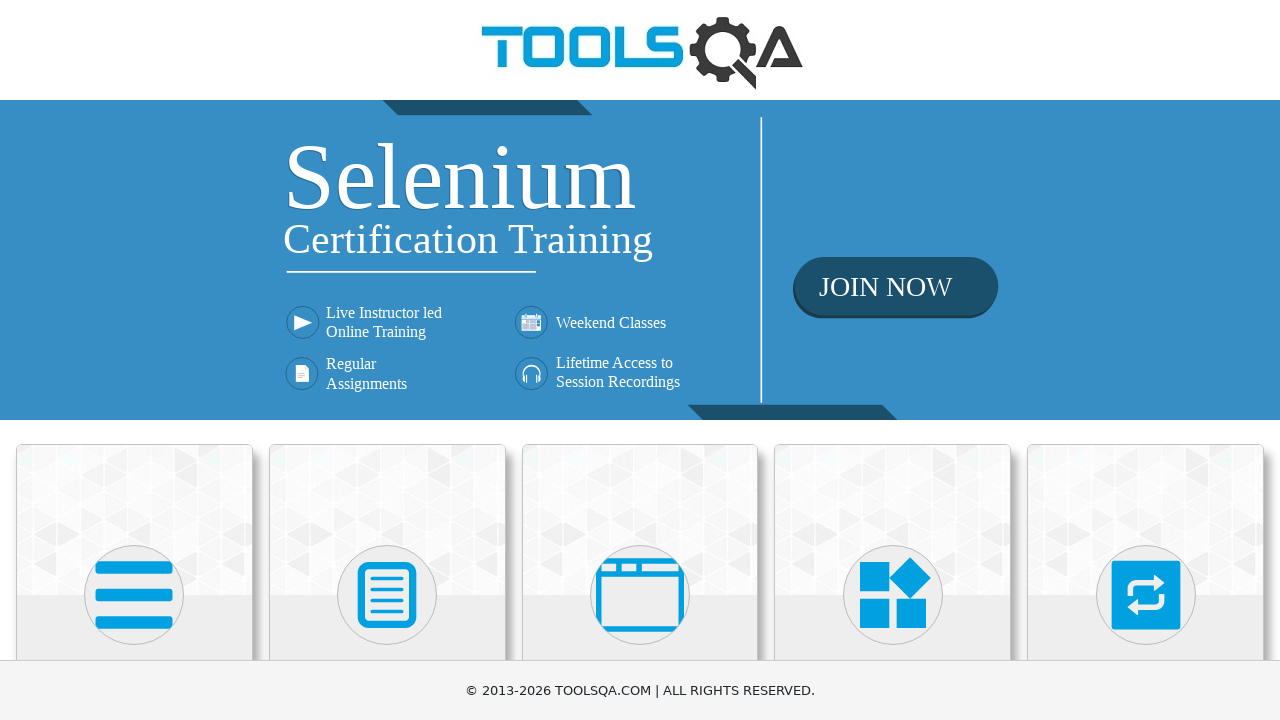

Clicked on Elements section at (134, 360) on text=Elements
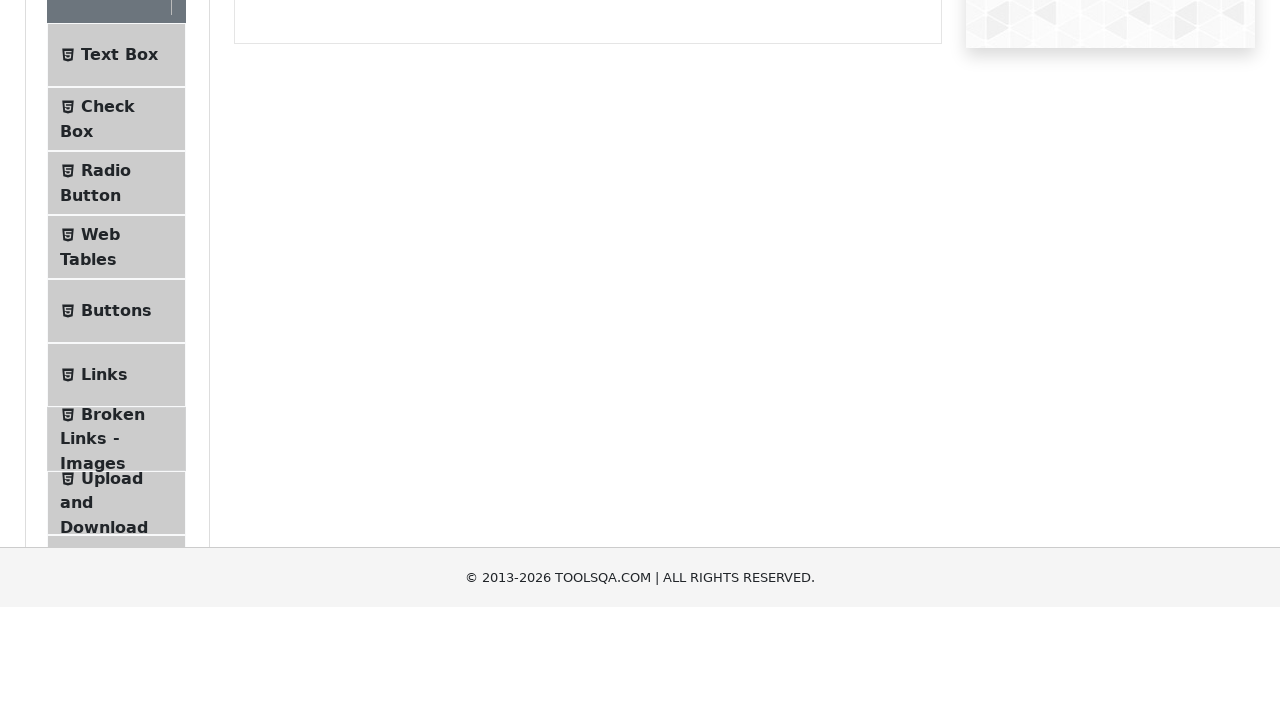

Clicked on Text Box menu item at (119, 261) on text=Text Box
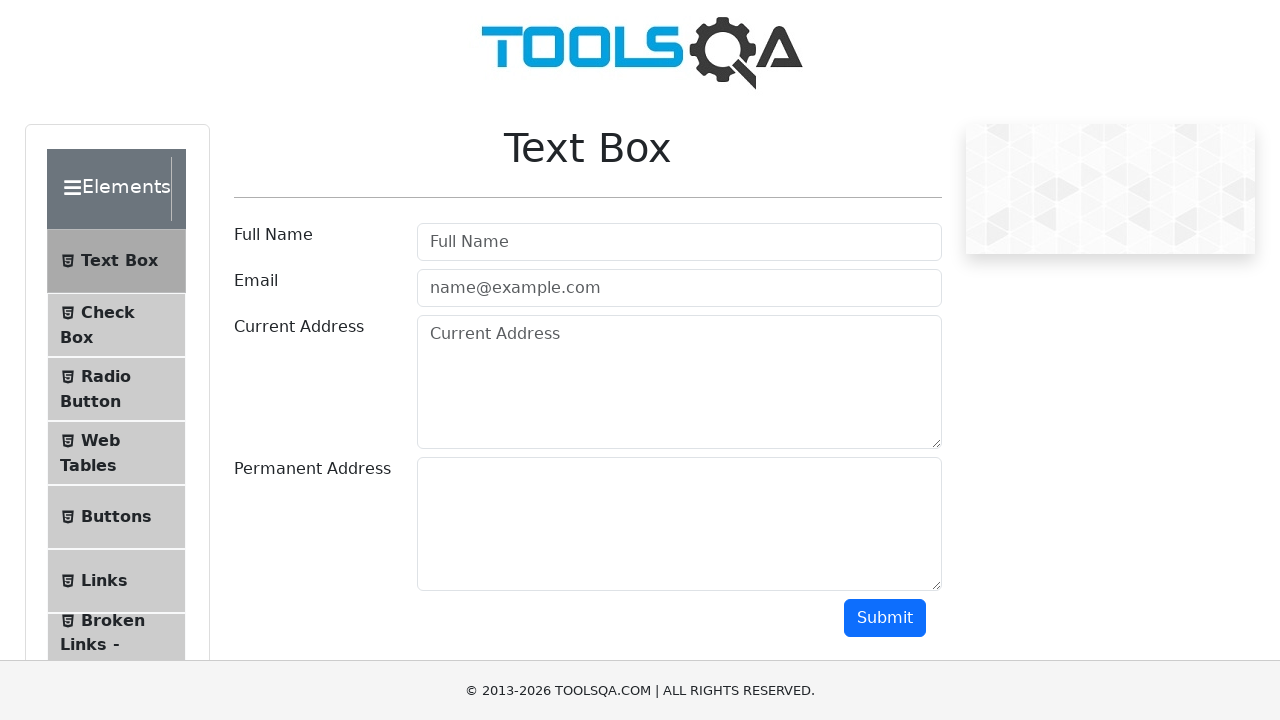

Filled full name field with 'Maverick' on #userName
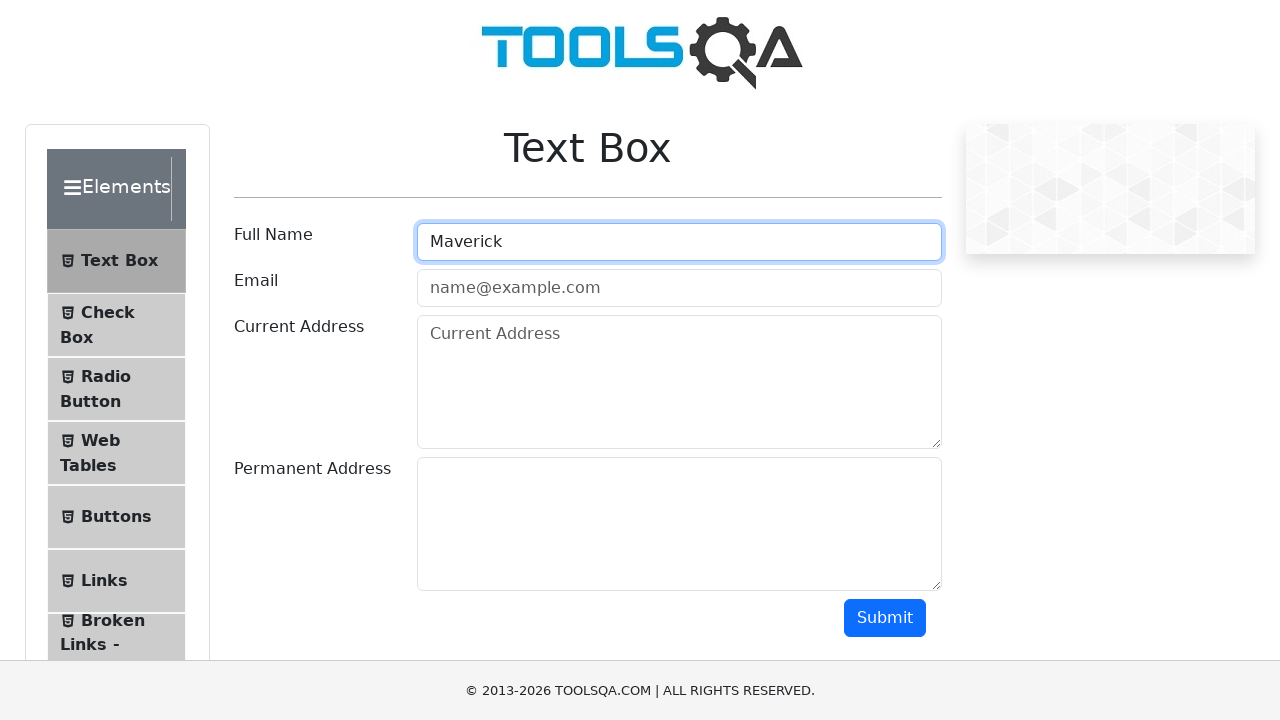

Filled email field with 'maverick@gmail.com' on #userEmail
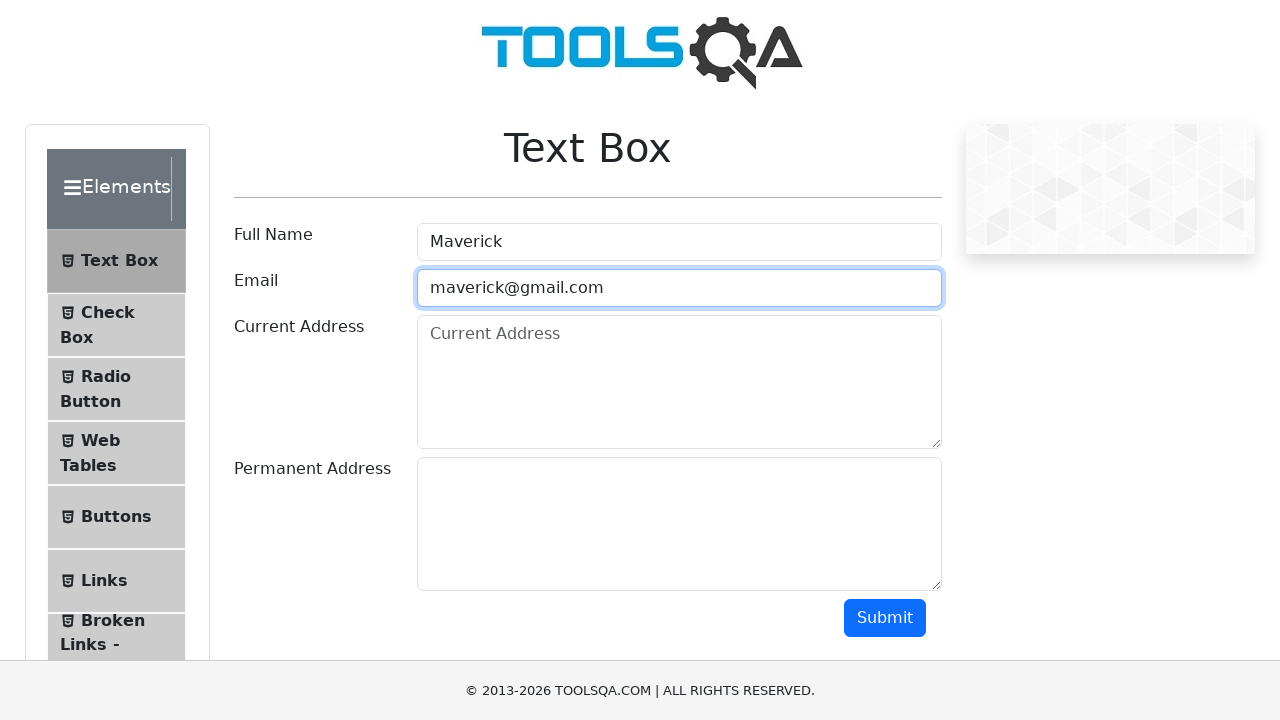

Filled current address field with 'Bangkok' on #currentAddress
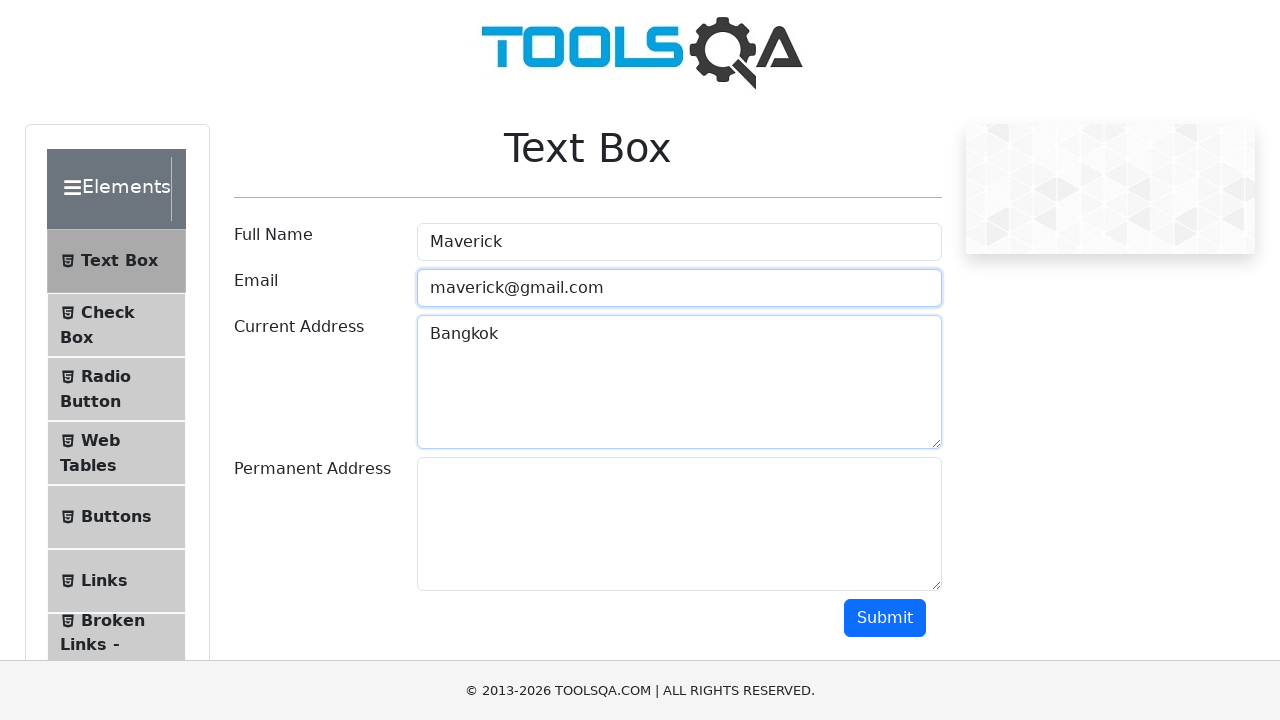

Filled permanent address field with 'Phuket' on #permanentAddress
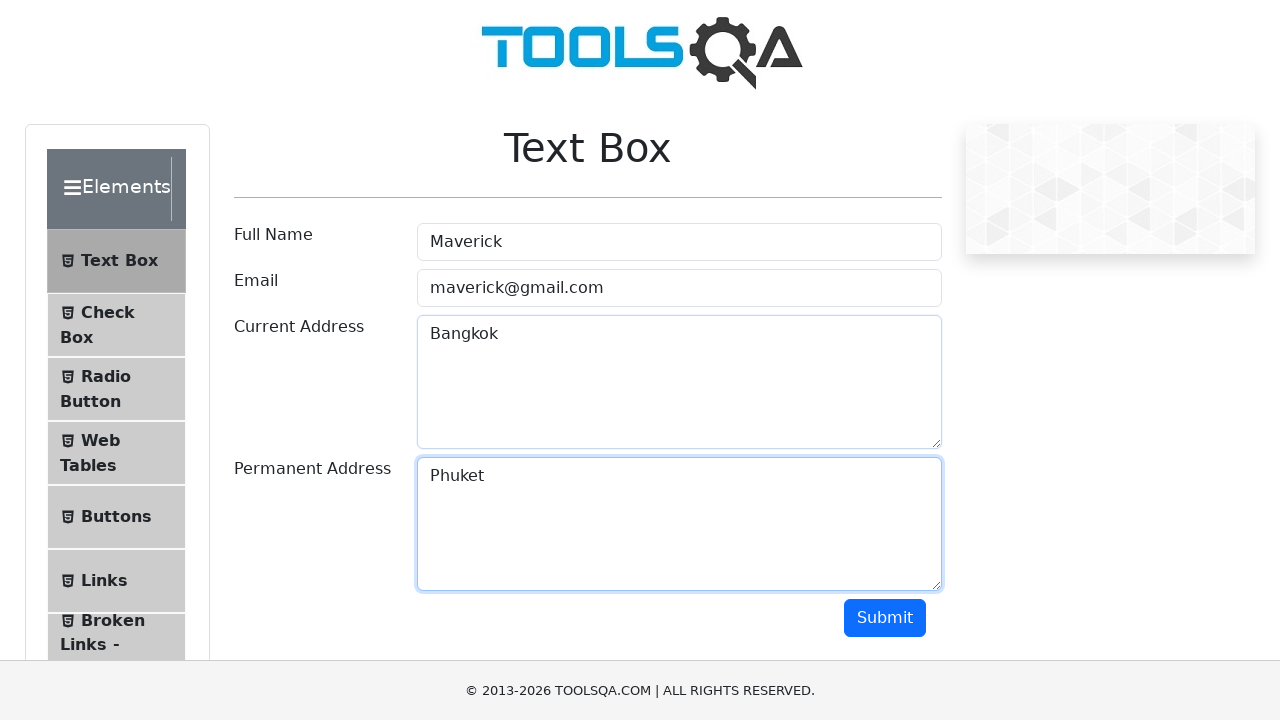

Clicked Submit button to submit the form at (885, 618) on text=Submit
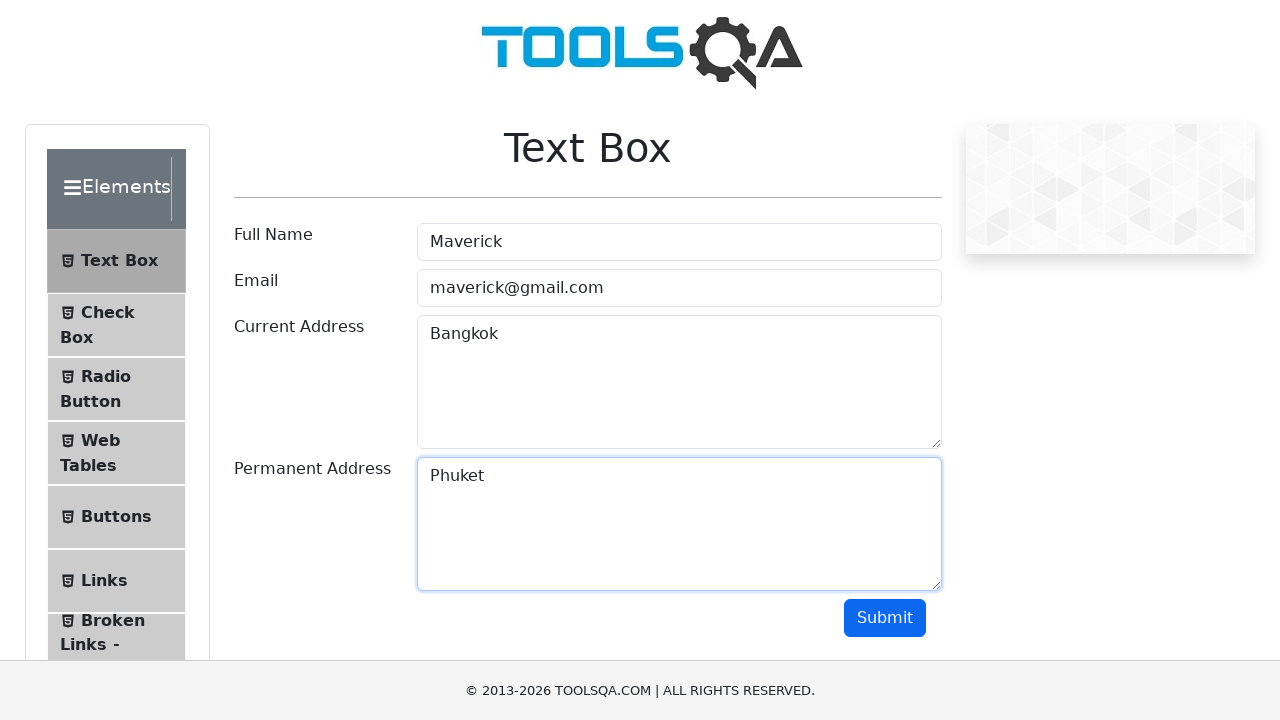

Output section appeared with form submission results
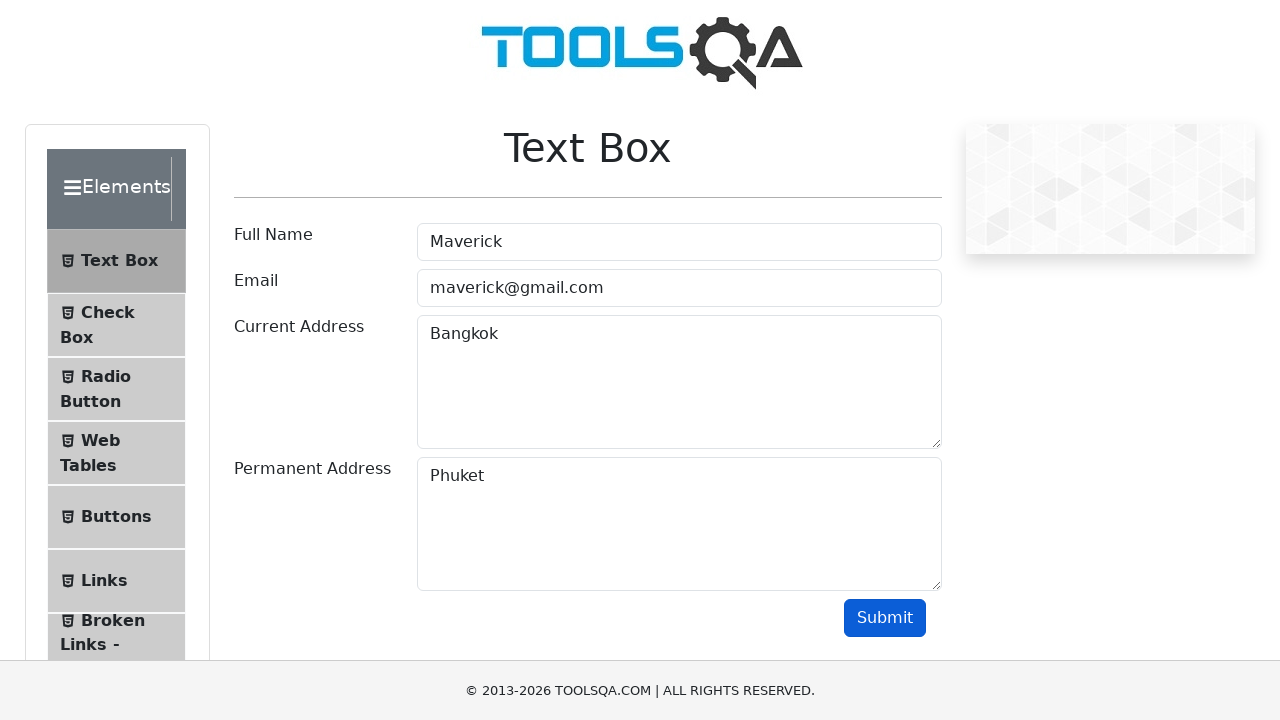

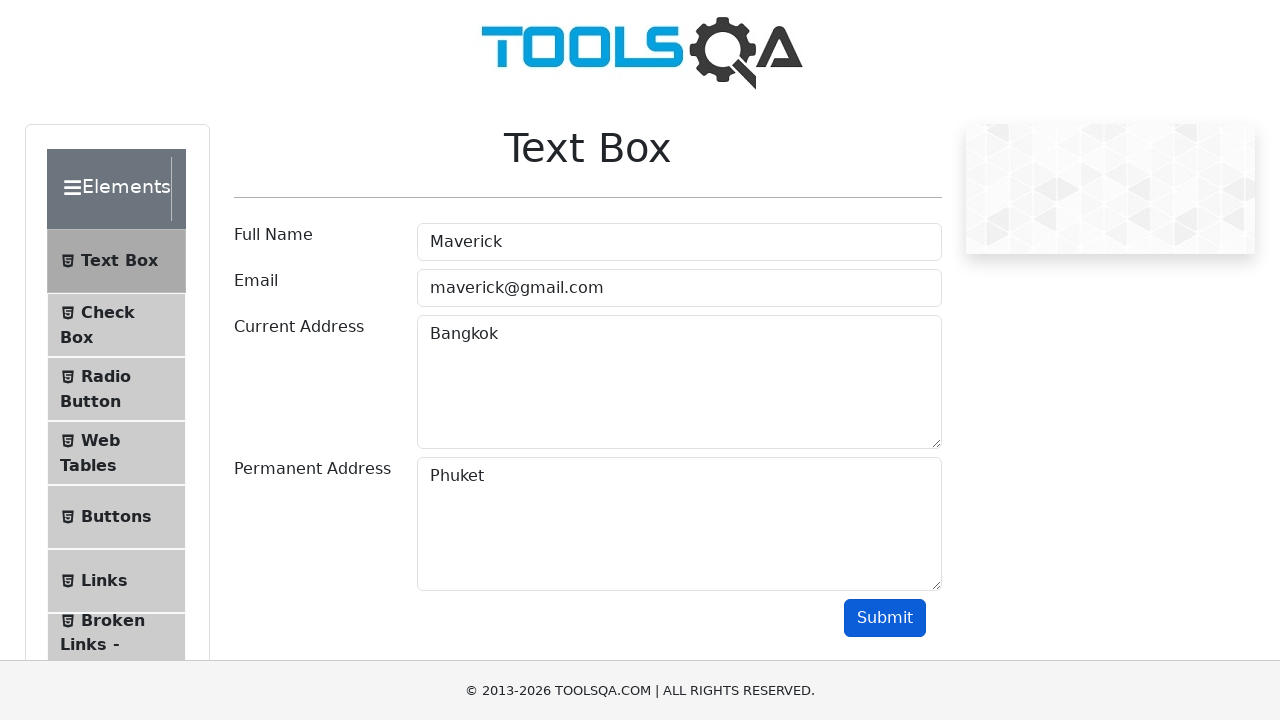